Tests the password reset form's email validation by entering an invalid email format and verifying that the appropriate error message is displayed

Starting URL: https://partner.cloudrein.com/reset-password

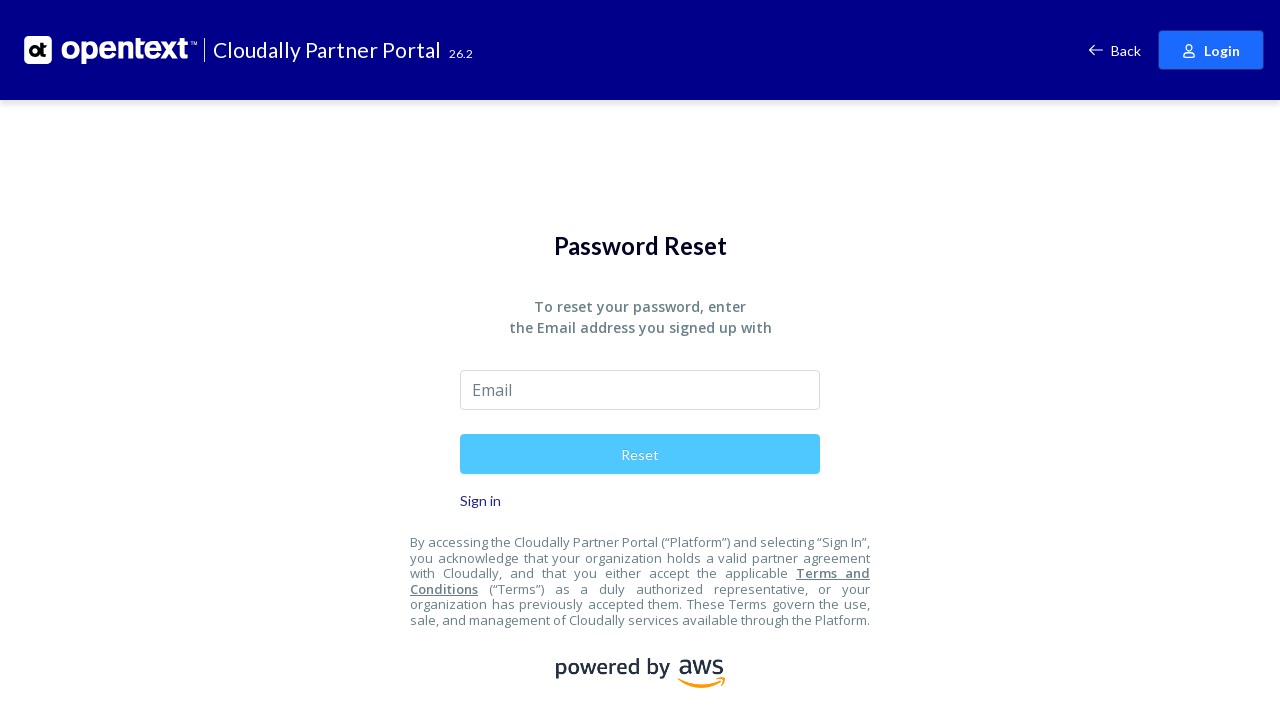

Clicked on the email field at (640, 390) on input[placeholder='Email']
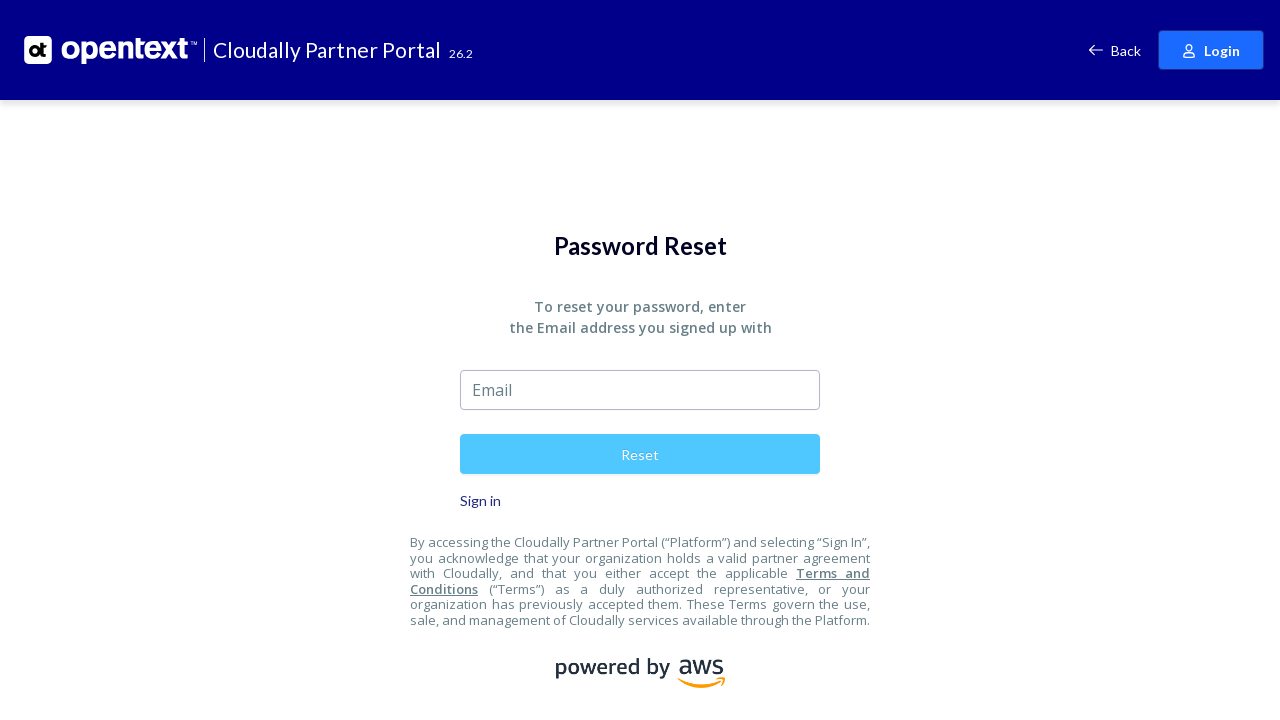

Filled email field with invalid email format 'Andre3gmail' on input[placeholder='Email']
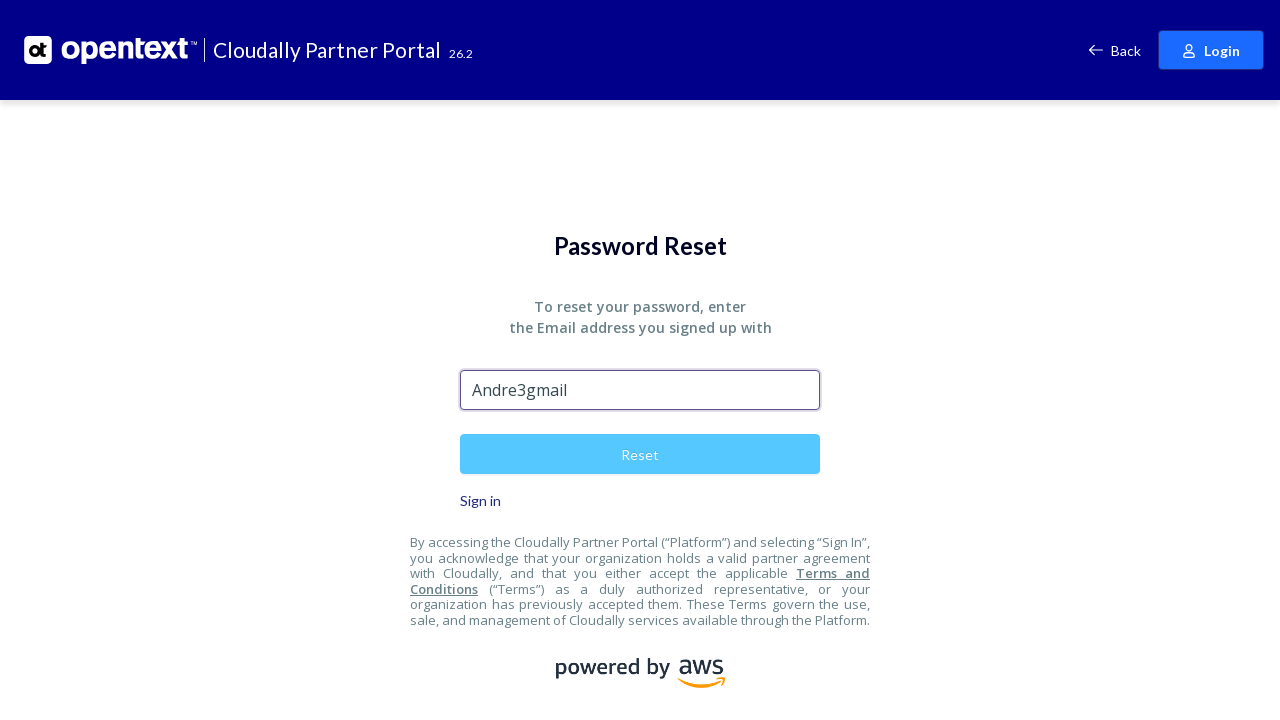

Waited for email validation error message to appear
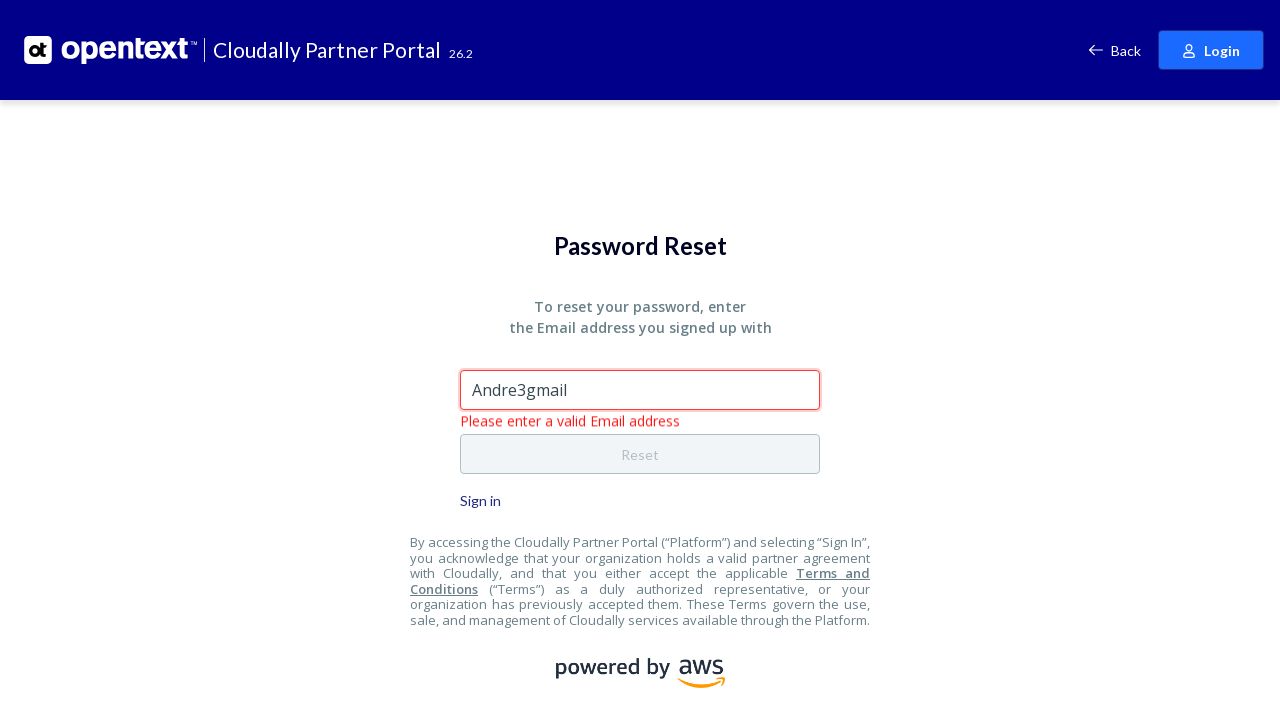

Verified error message displays 'Please enter a valid Email address'
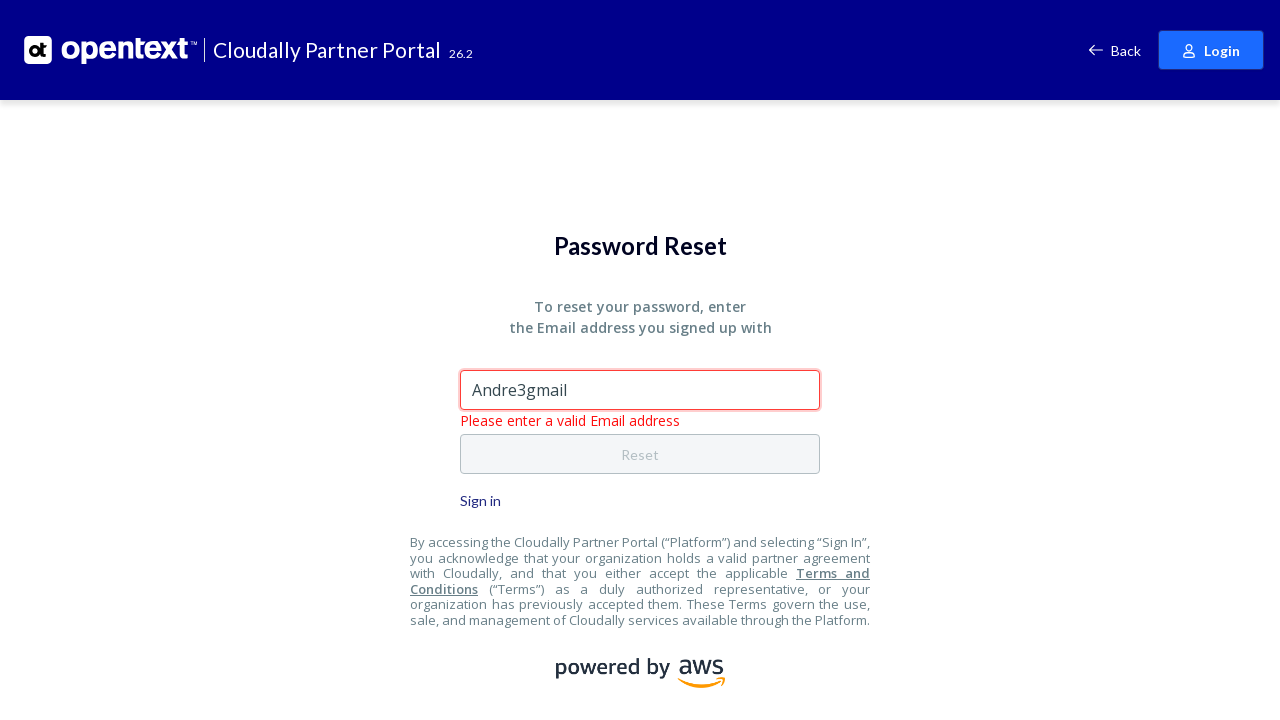

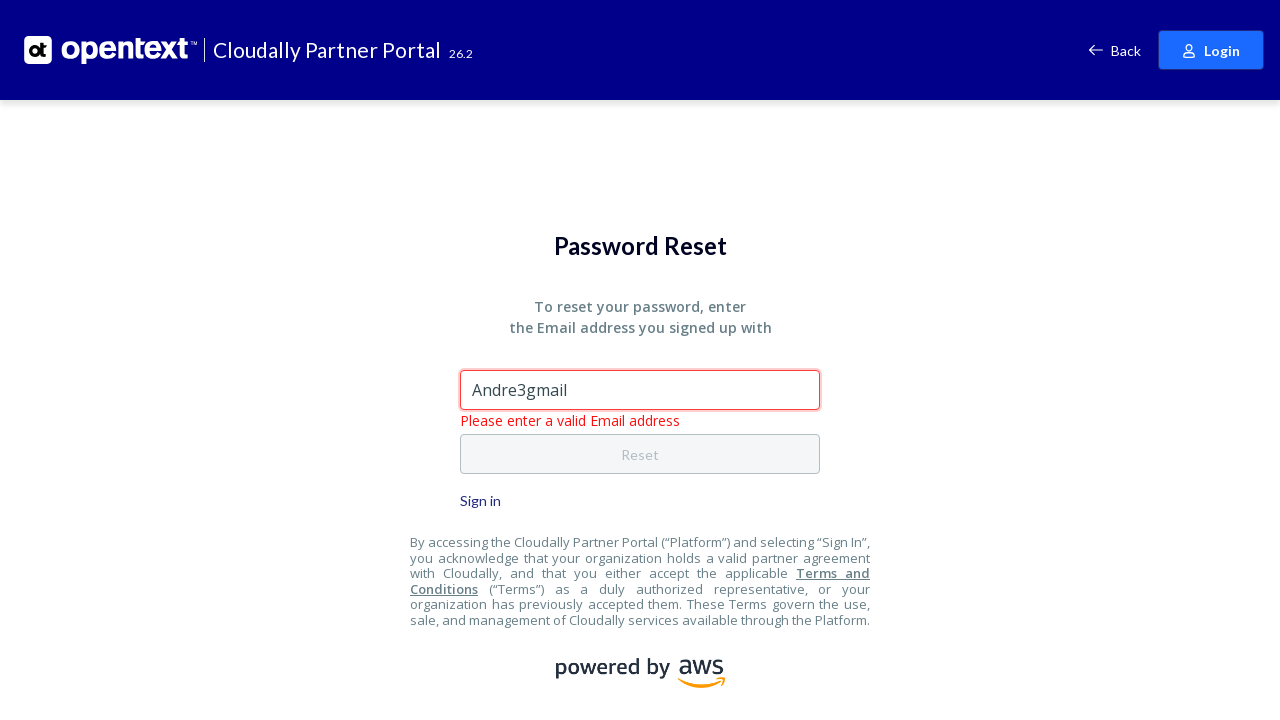